Tests registration form validation by leaving address field empty to verify address validation alert

Starting URL: http://automationbykrishna.com

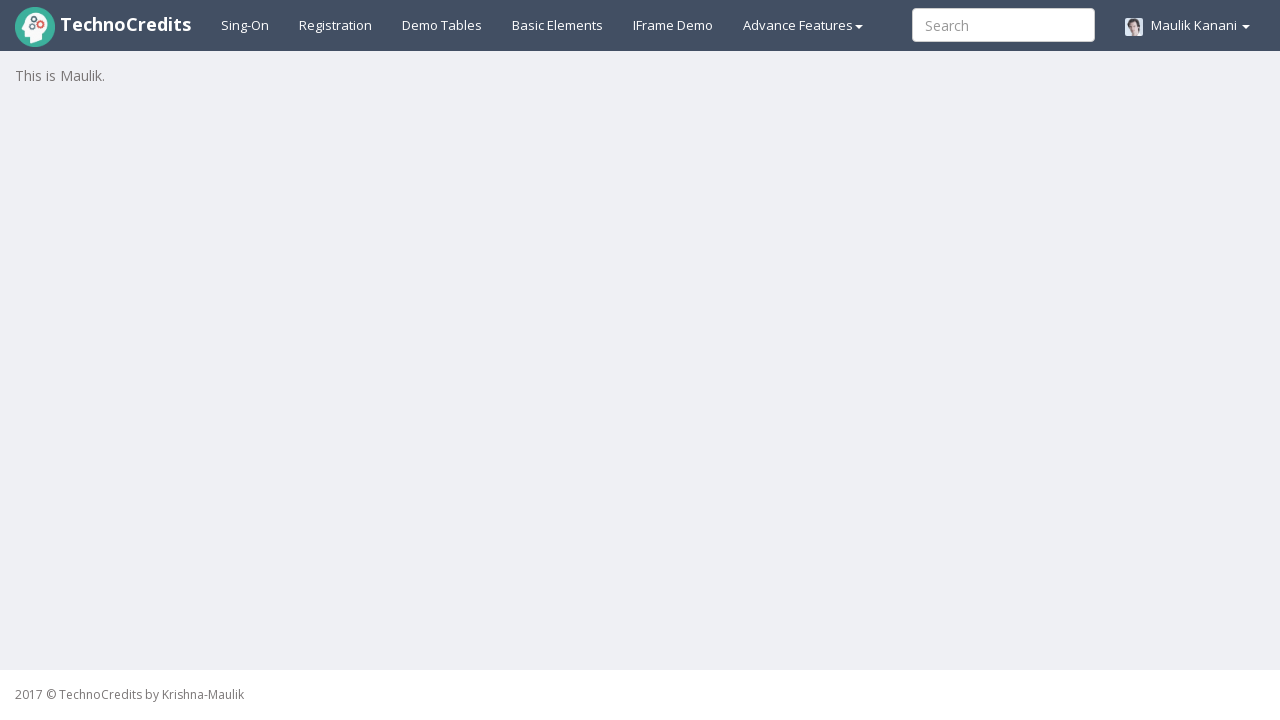

Clicked on Registration tab at (336, 25) on xpath=//a[@id='registration2']
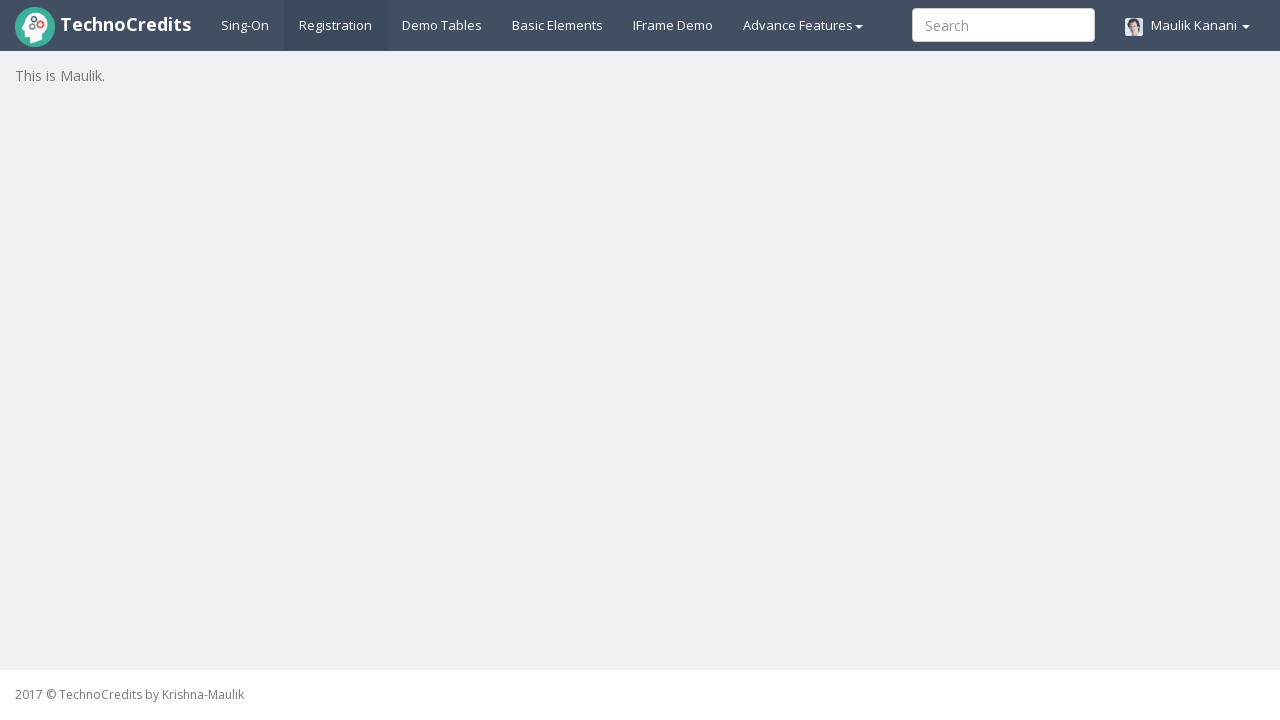

Waited 2000ms for page to load
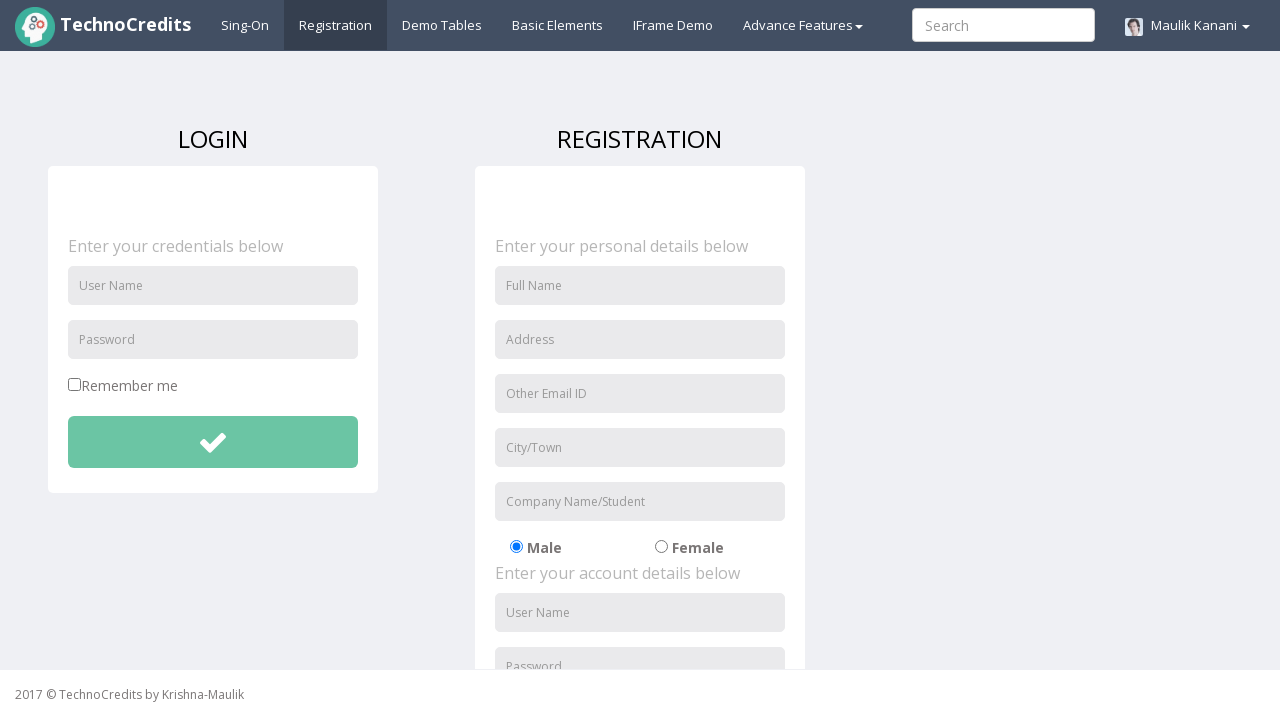

Filled Full Name field with 'Sarah Johnson' on //input[@id='fullName']
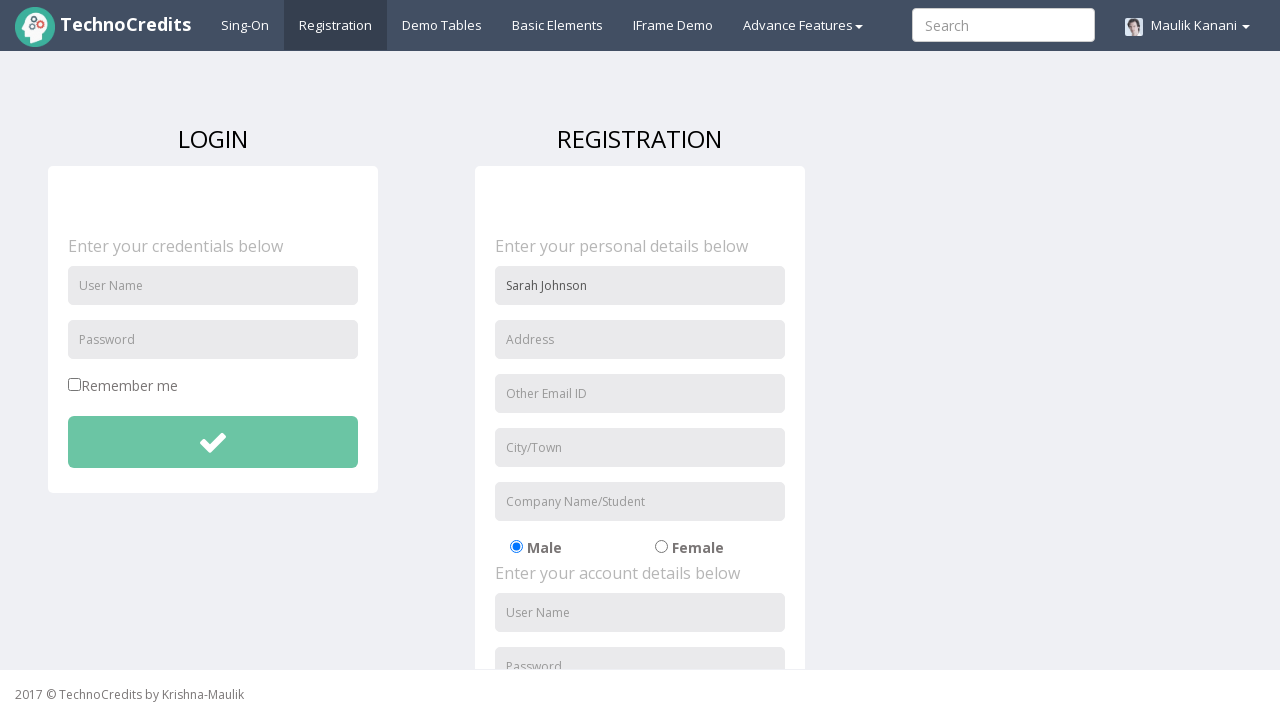

Filled Email field with 'sarah.j@example.com' on //input[@id='useremail']
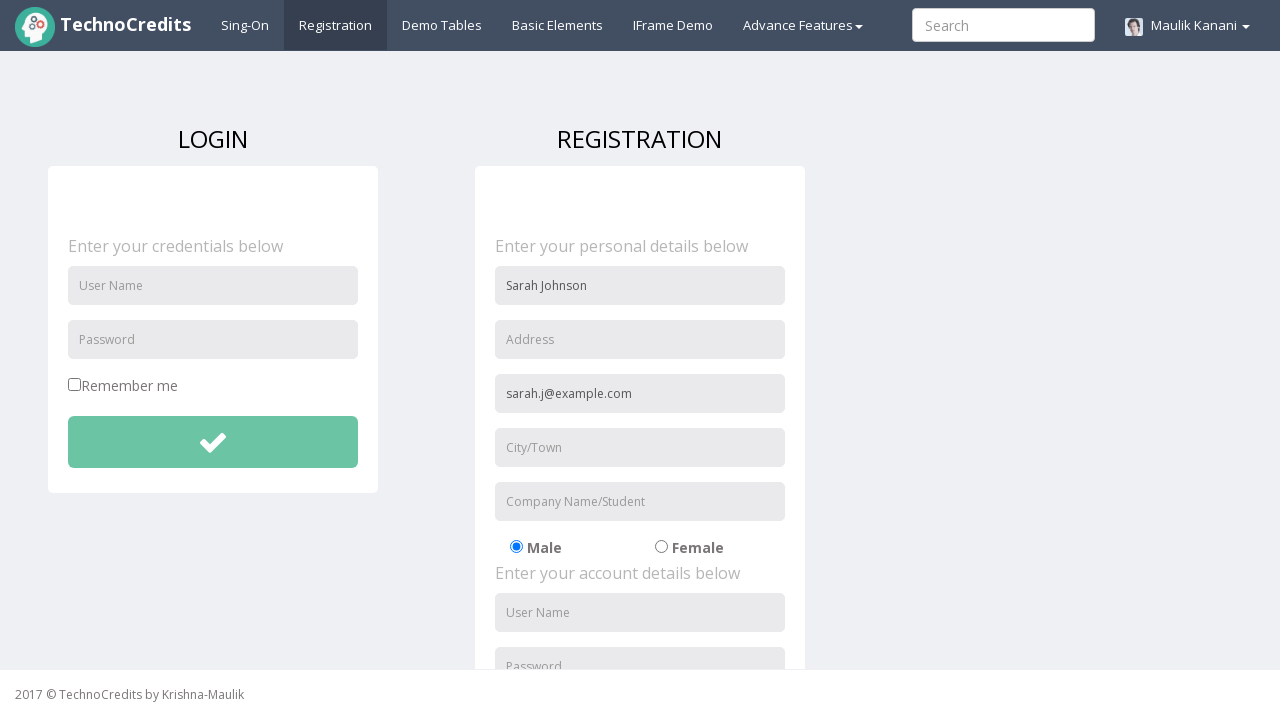

Filled City field with 'Chicago' on //input[@id='usercity']
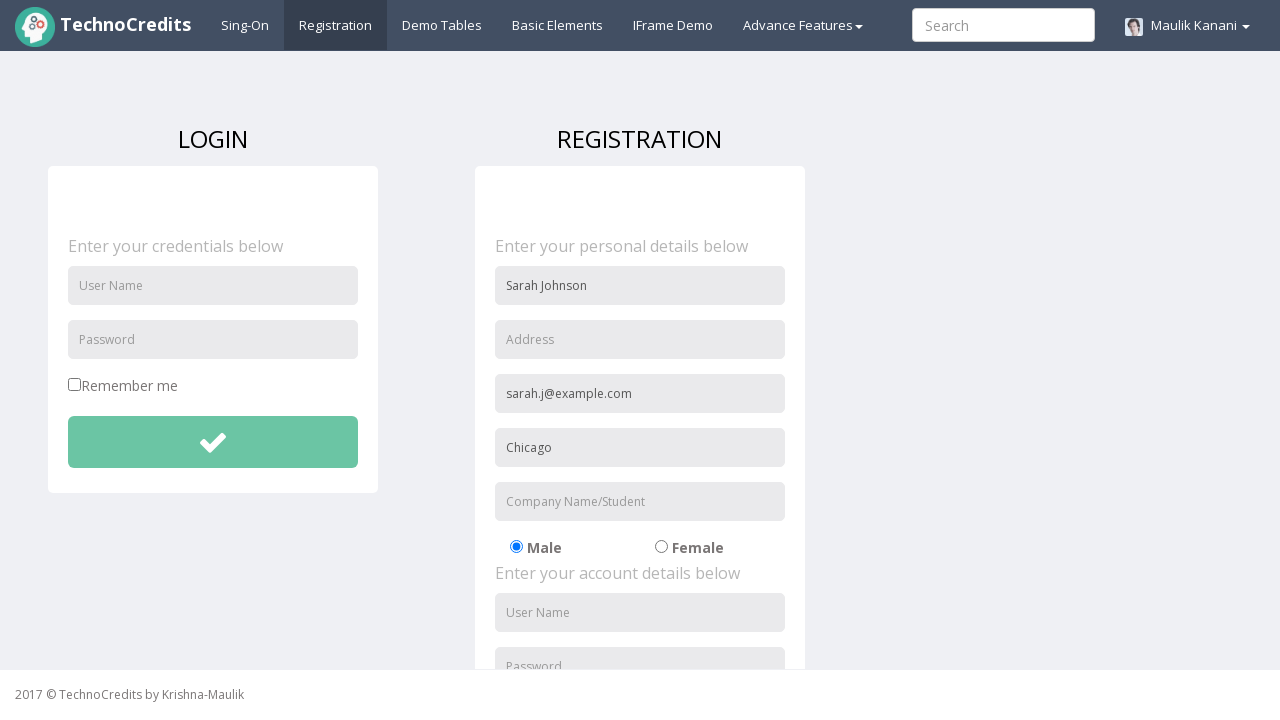

Filled Organization field with 'Finance Inc' on //input[@id='organization']
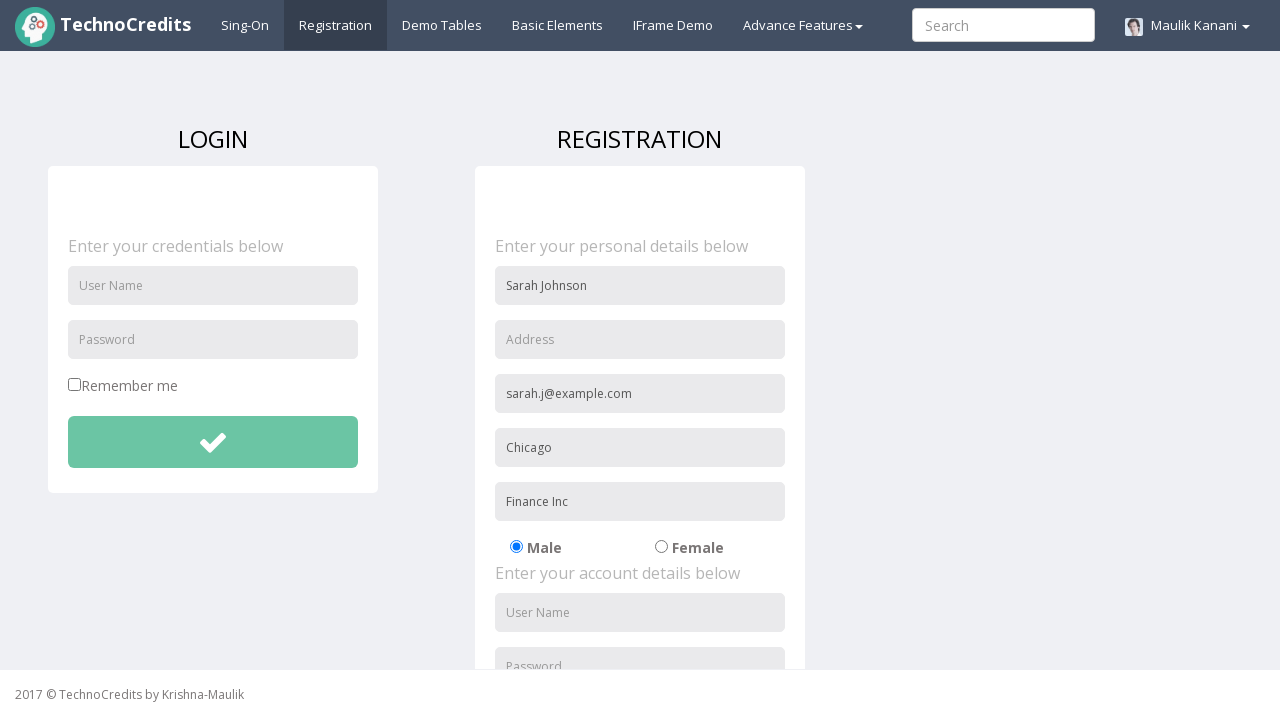

Filled Username field with 'sarahjohnson' on //input[@id='usernameReg']
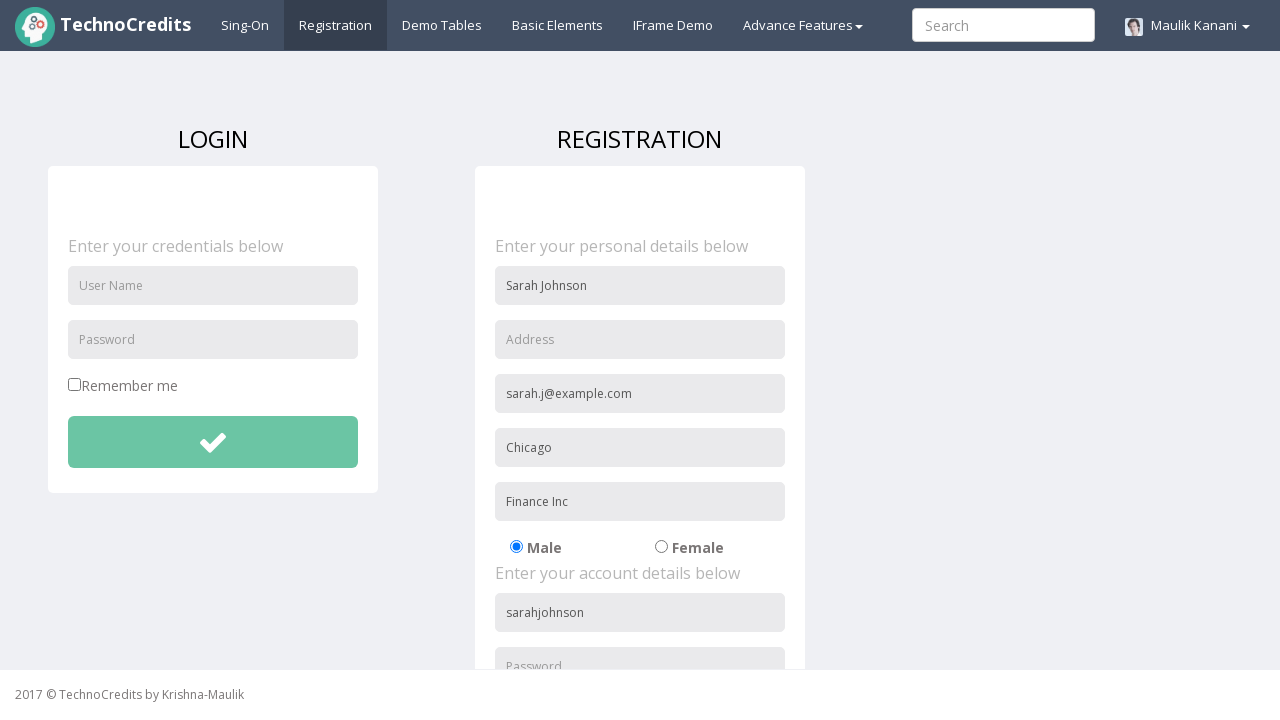

Filled Password field with 'pass789' on //input[@id='passwordReg']
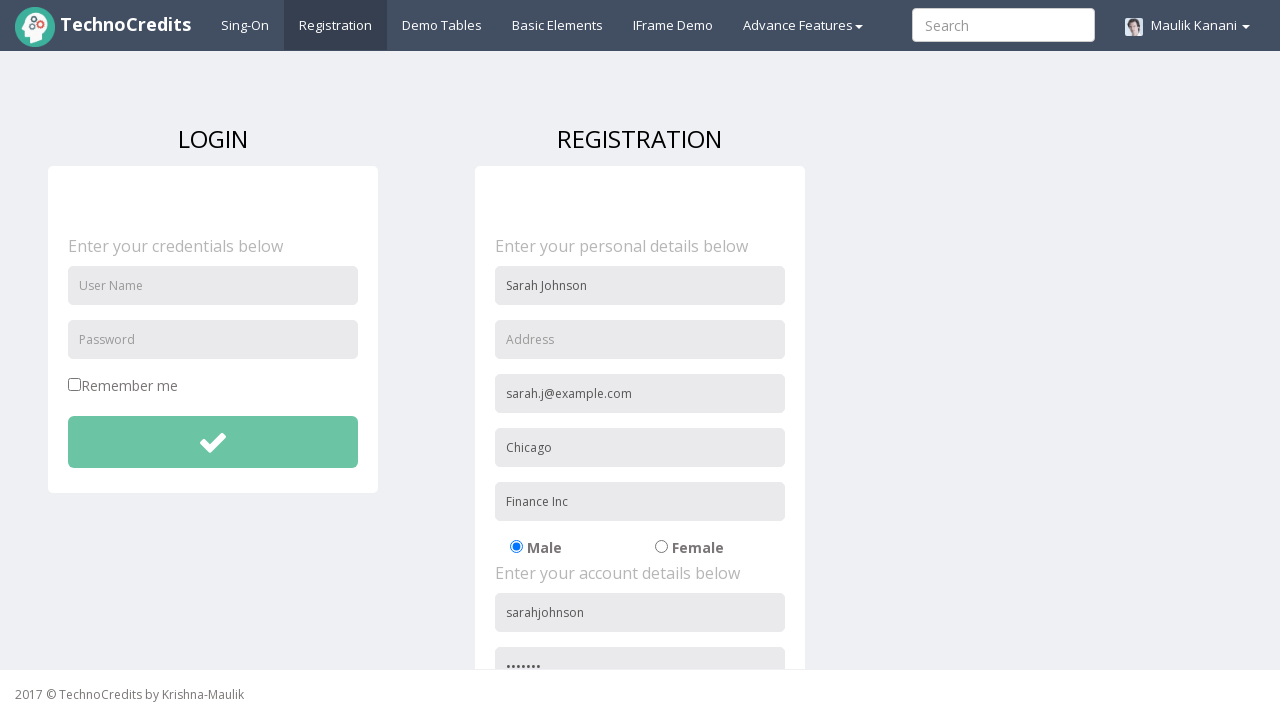

Filled Confirm Password field with 'pass789' on //input[@id='repasswordReg']
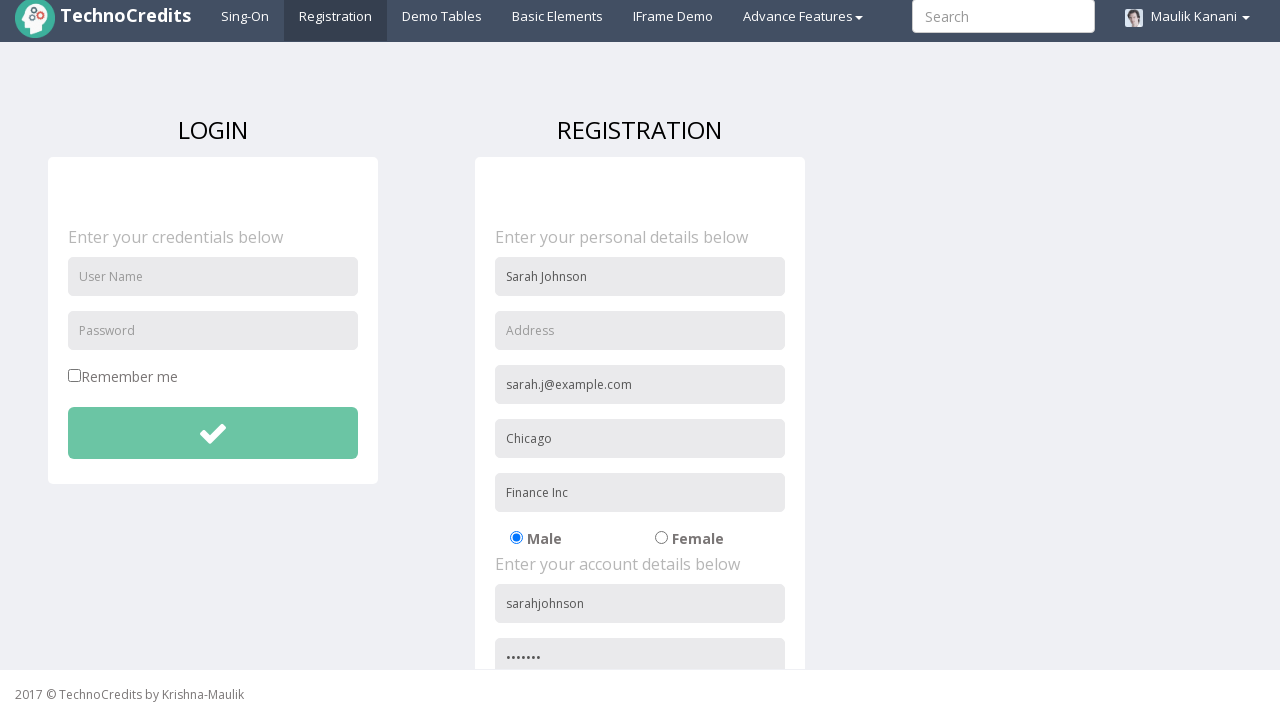

Checked the terms and conditions checkbox at (481, 601) on xpath=//input[@id='signupAgreement']
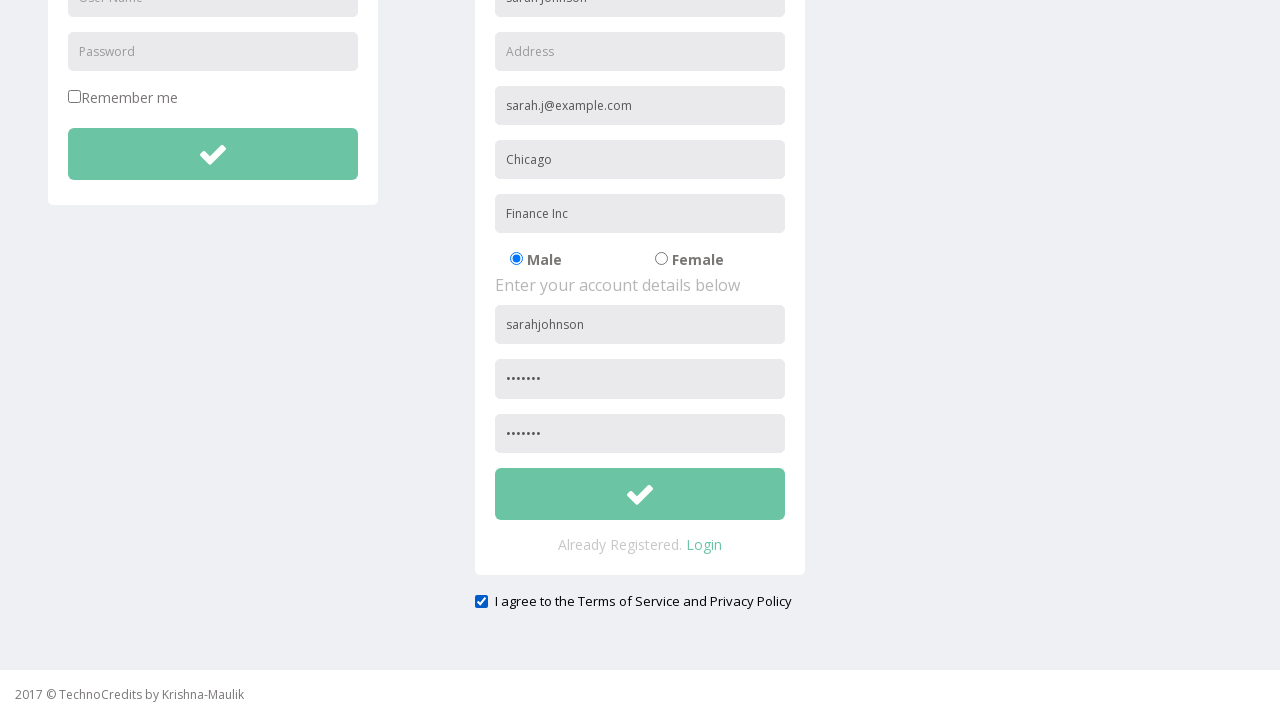

Clicked registration submit button at (640, 494) on xpath=//button[@id='btnsubmitsignUp']
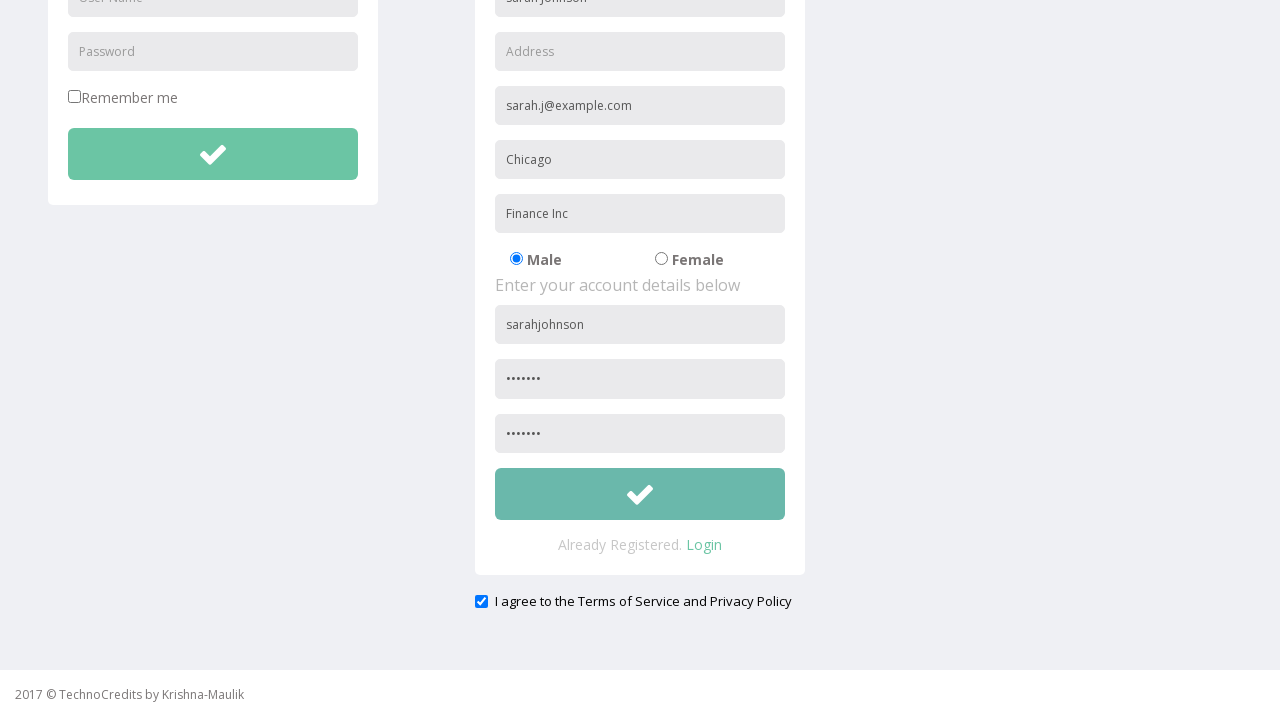

Set up dialog handler to accept validation alert for missing address field
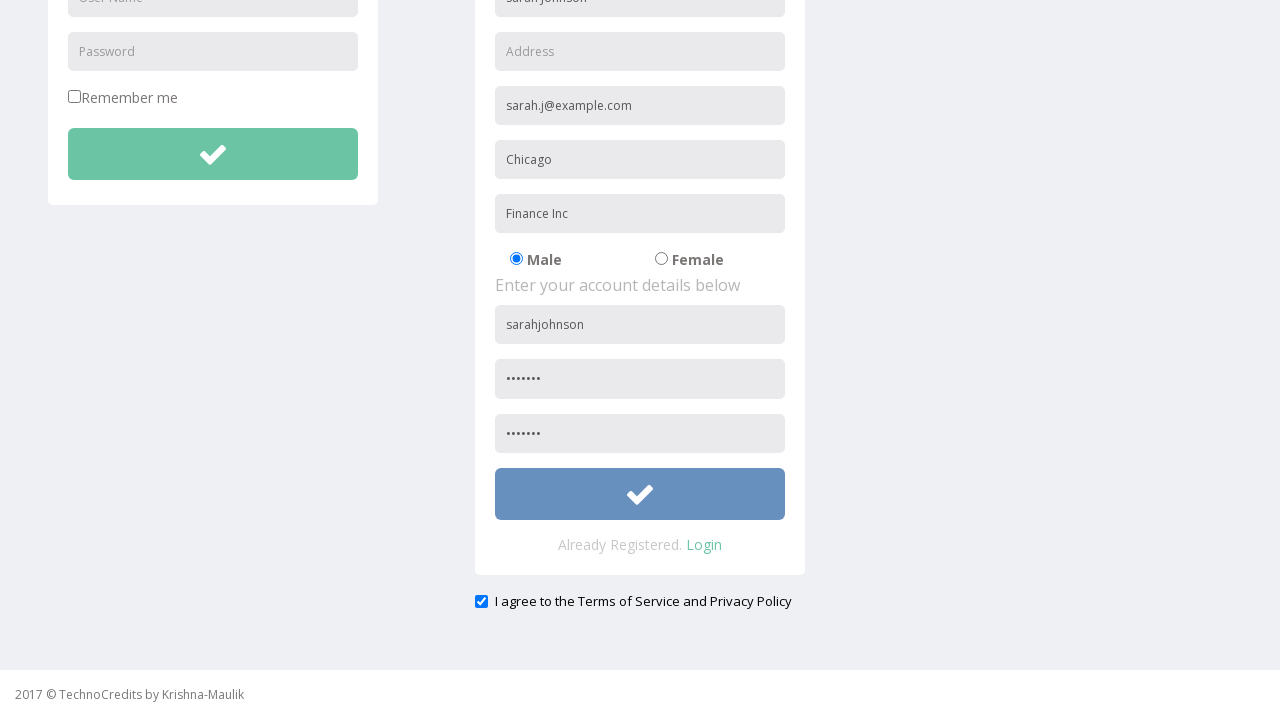

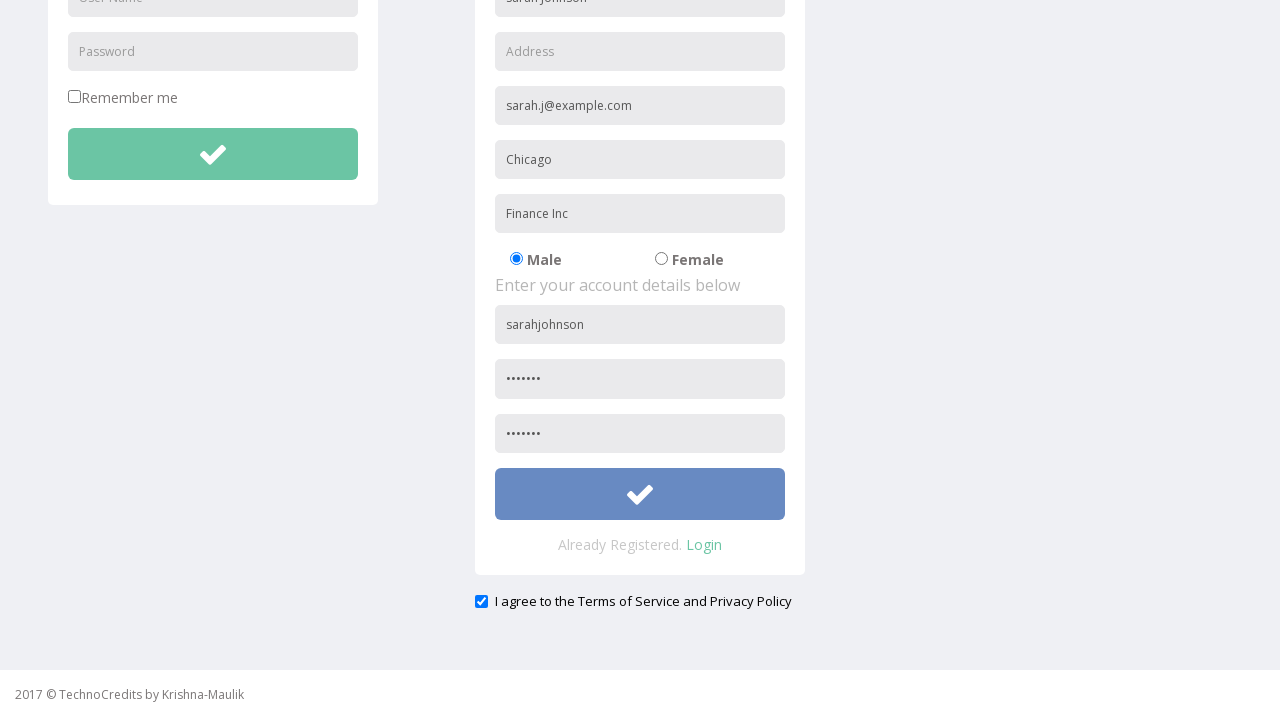